Navigates to a Bootstrap slider demo page and scrolls to view the slider element

Starting URL: https://seiyria.com/bootstrap-slider/

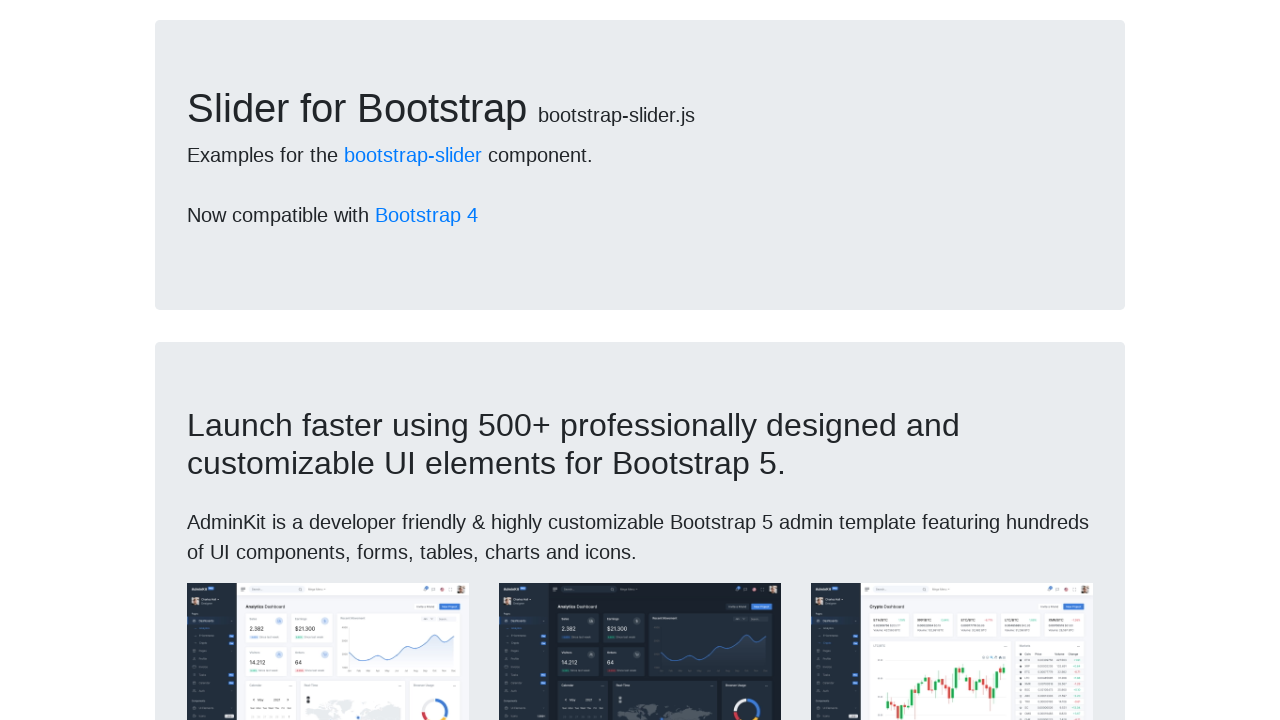

Navigated to Bootstrap slider demo page
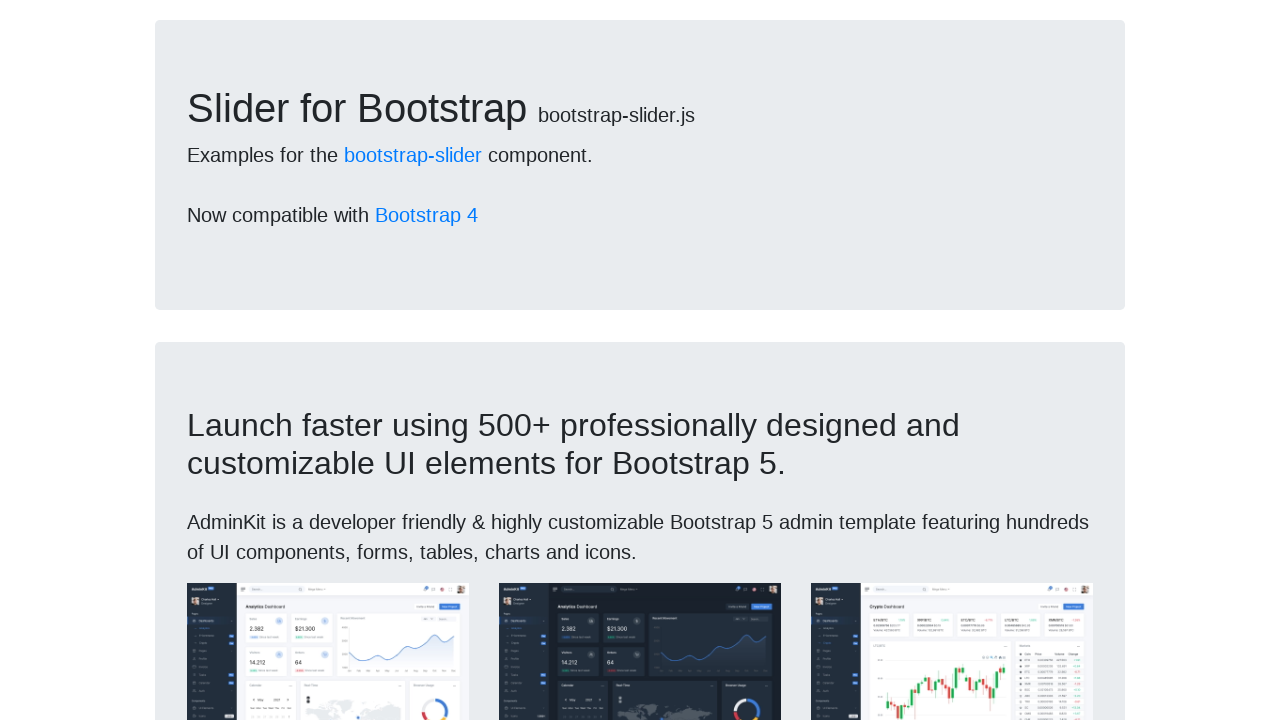

Located slider element (example-2)
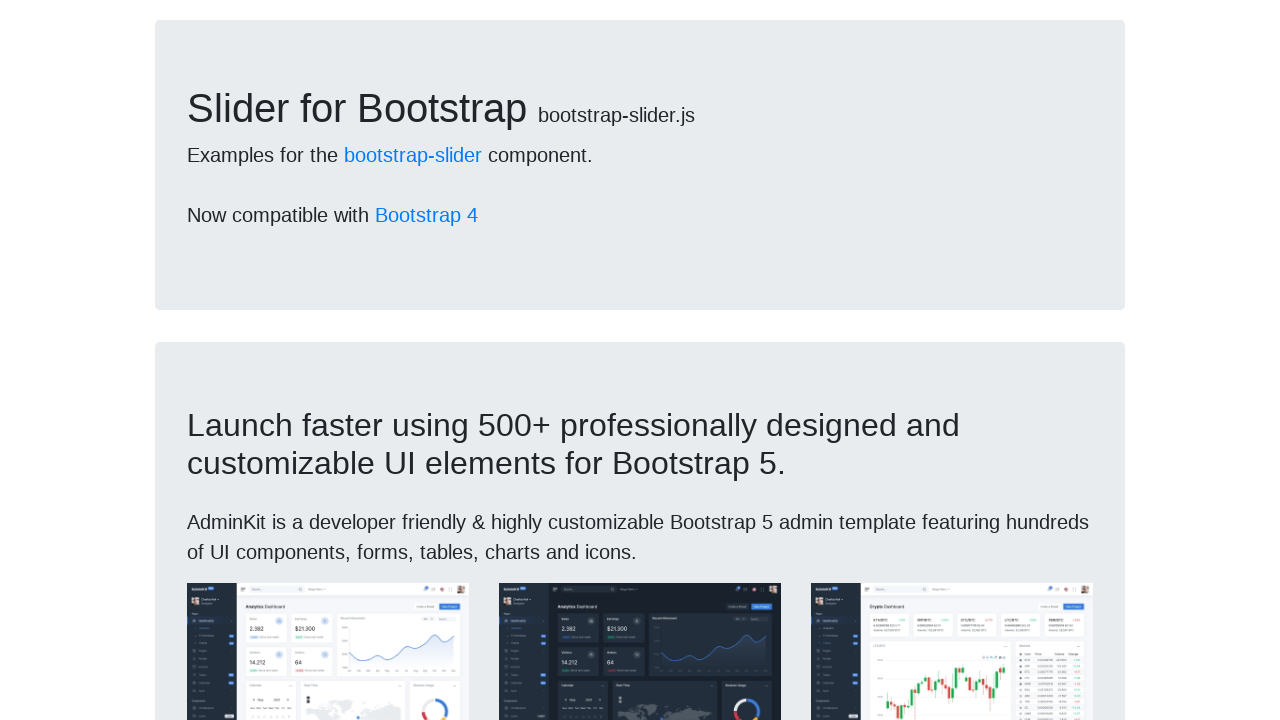

Scrolled slider element into view
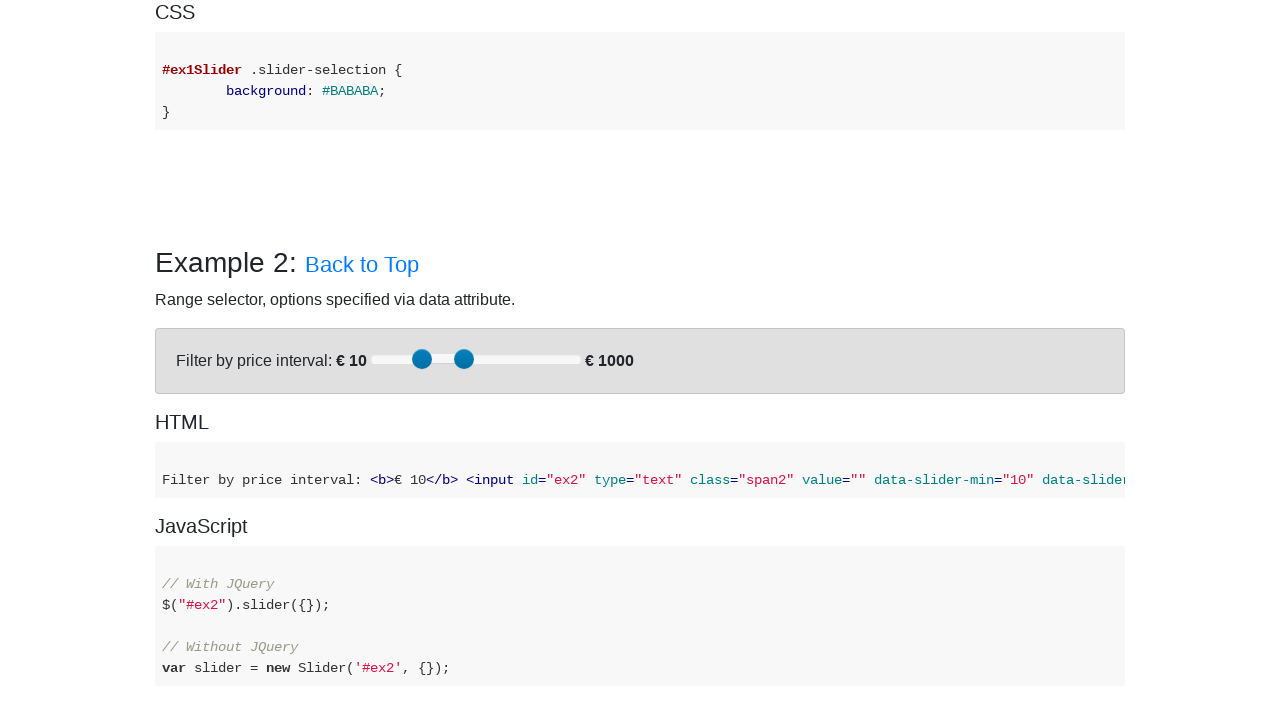

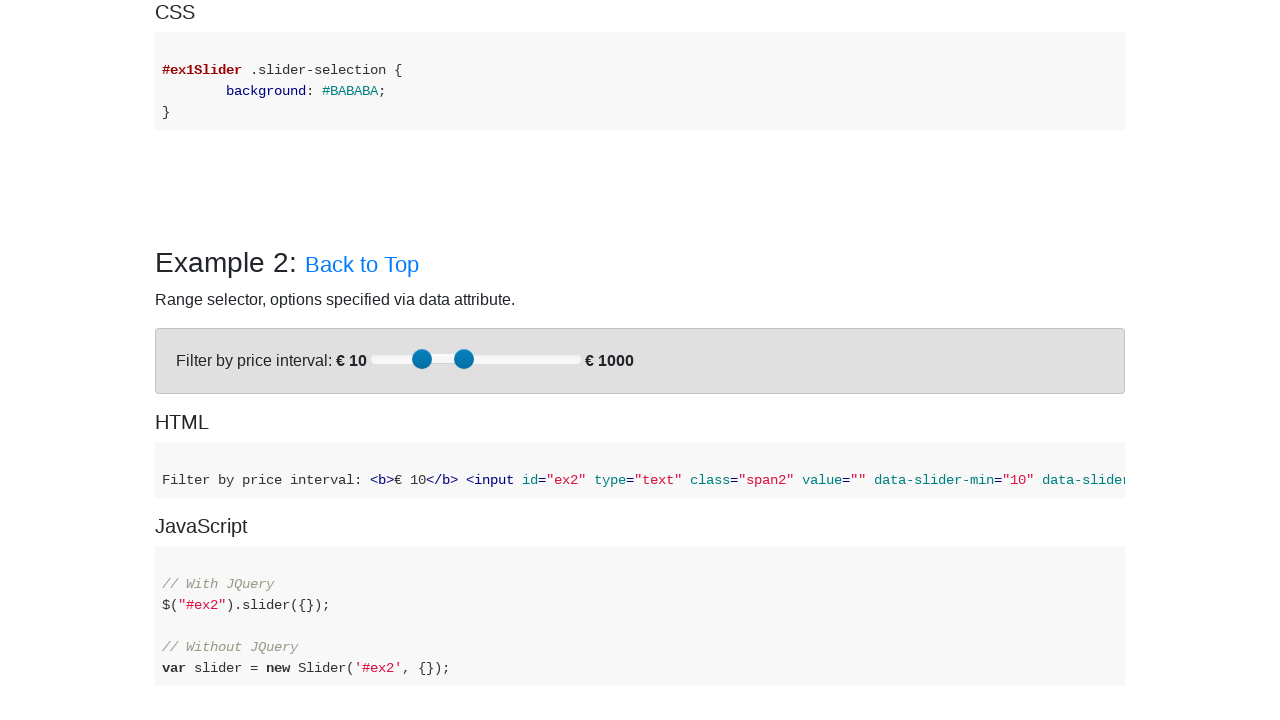